Tests XPath sibling and parent navigation by clicking buttons and verifying element attributes on a practice automation page

Starting URL: https://rahulshettyacademy.com/AutomationPractice/

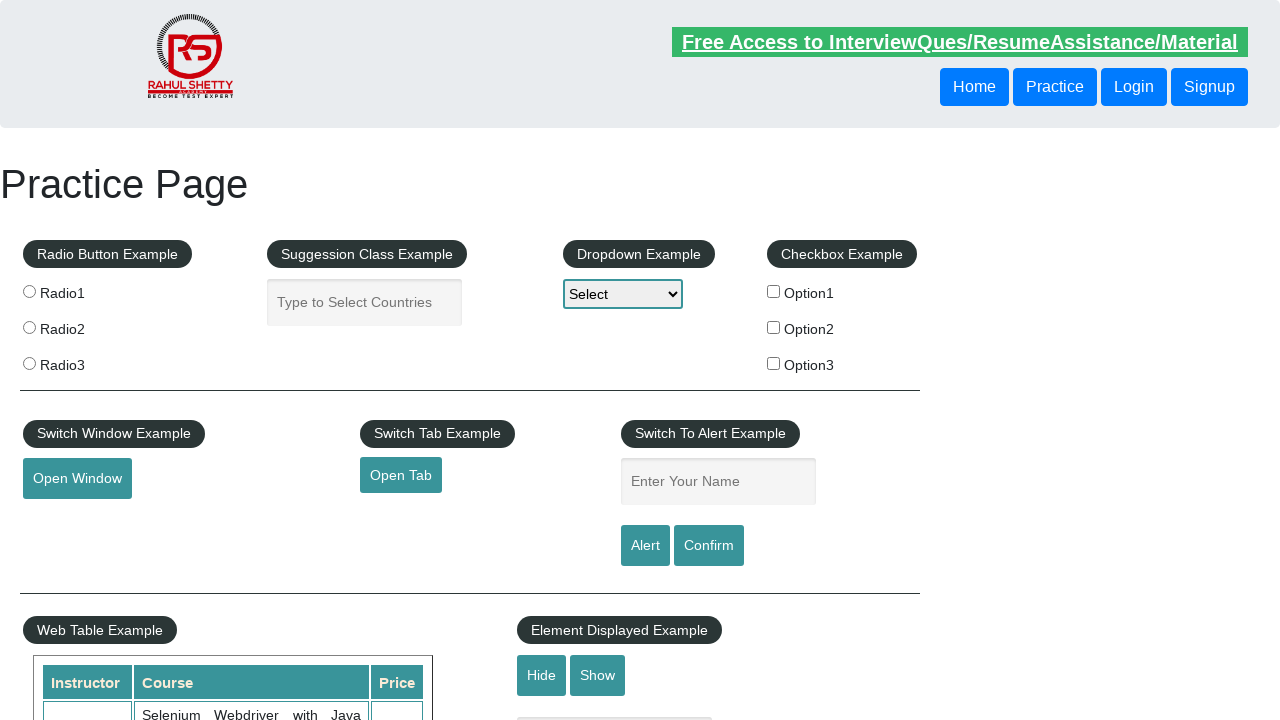

Clicked the 'Practice' button at (1055, 87) on xpath=//button[text()='Practice']
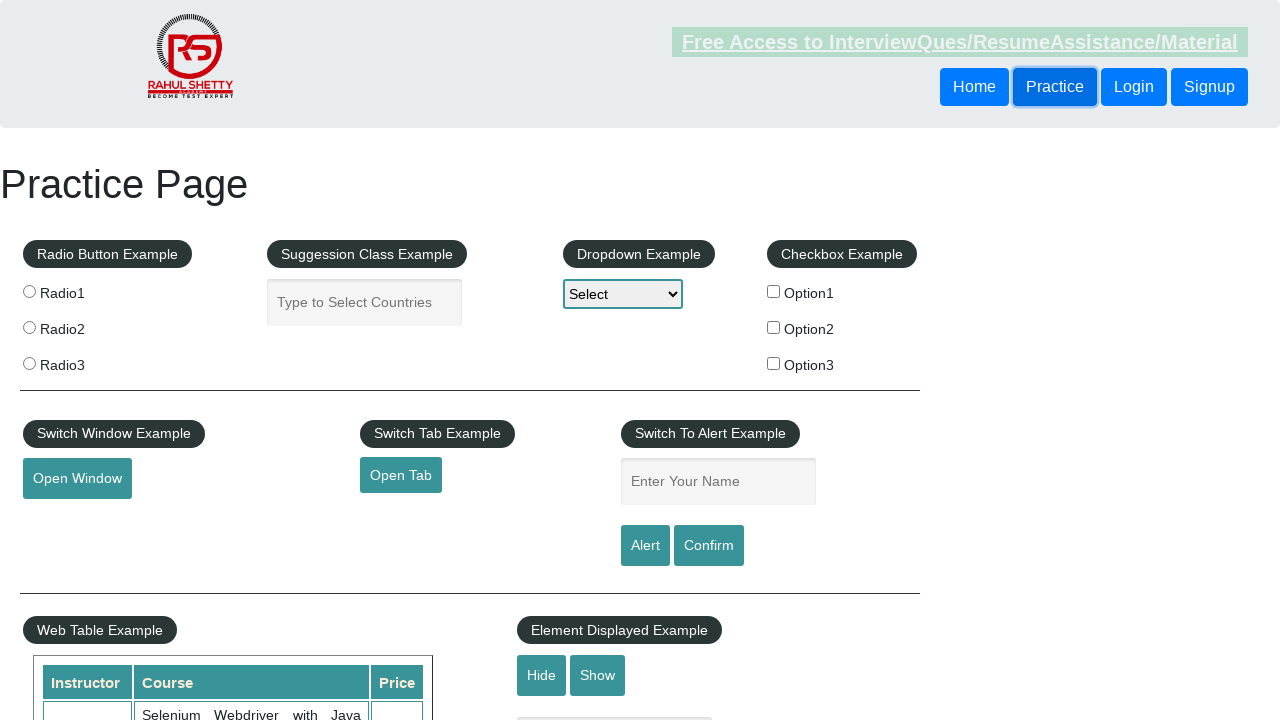

Clicked the first sibling button after 'Practice' button using XPath at (1134, 87) on xpath=//button[text()='Practice']/following-sibling::button[1]
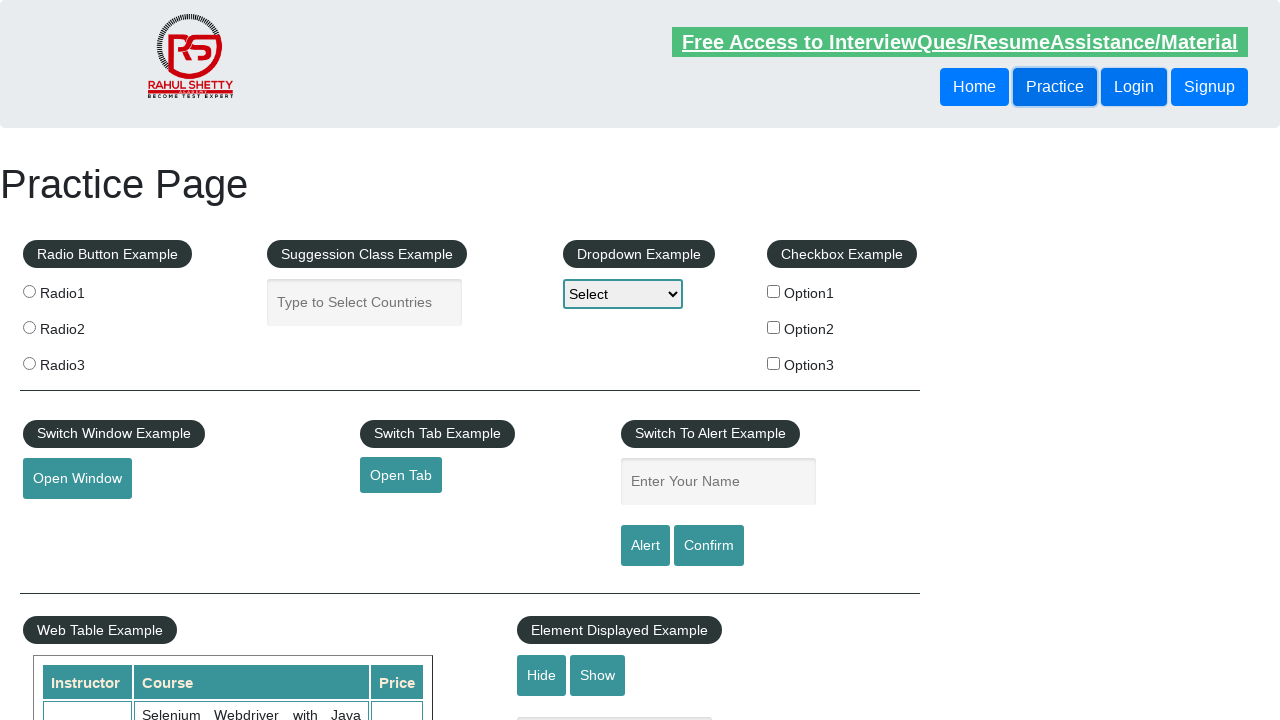

Retrieved style attribute from parent div of 'Practice' button
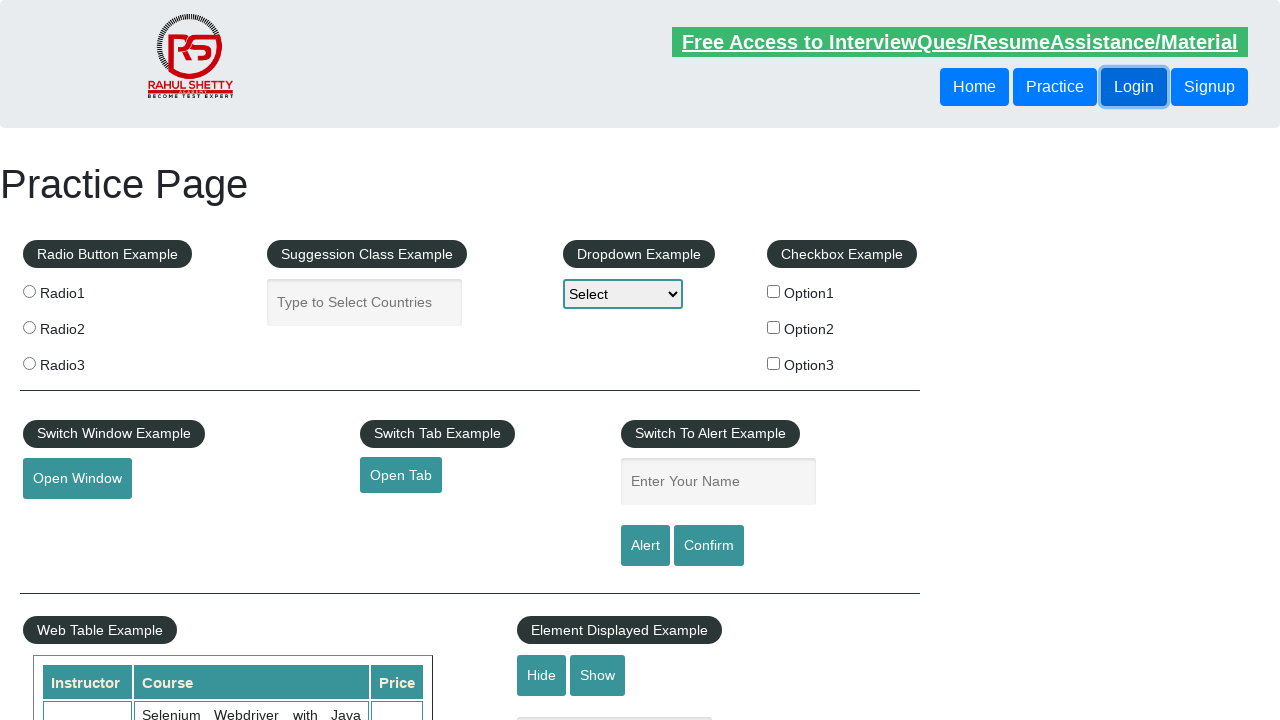

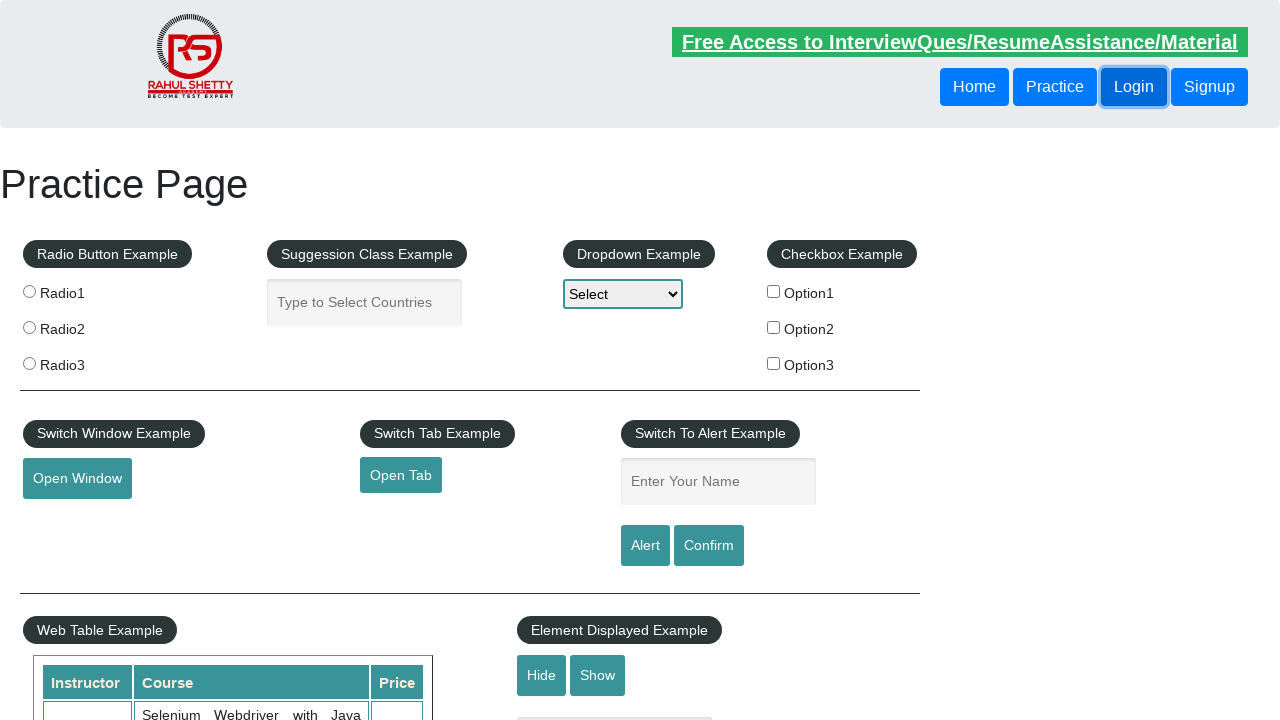